Navigates to the Selenium website and scrolls down the page by 1000 pixels

Starting URL: https://www.selenium.dev/

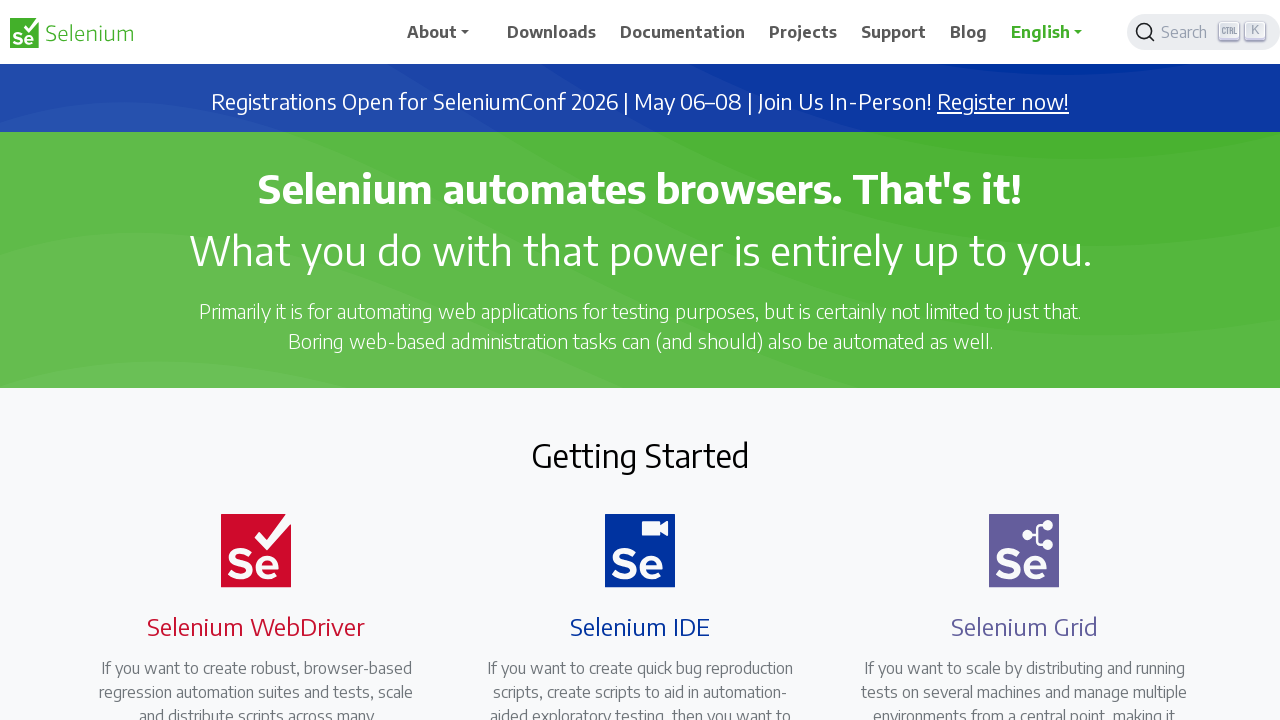

Scrolled down the page by 1000 pixels
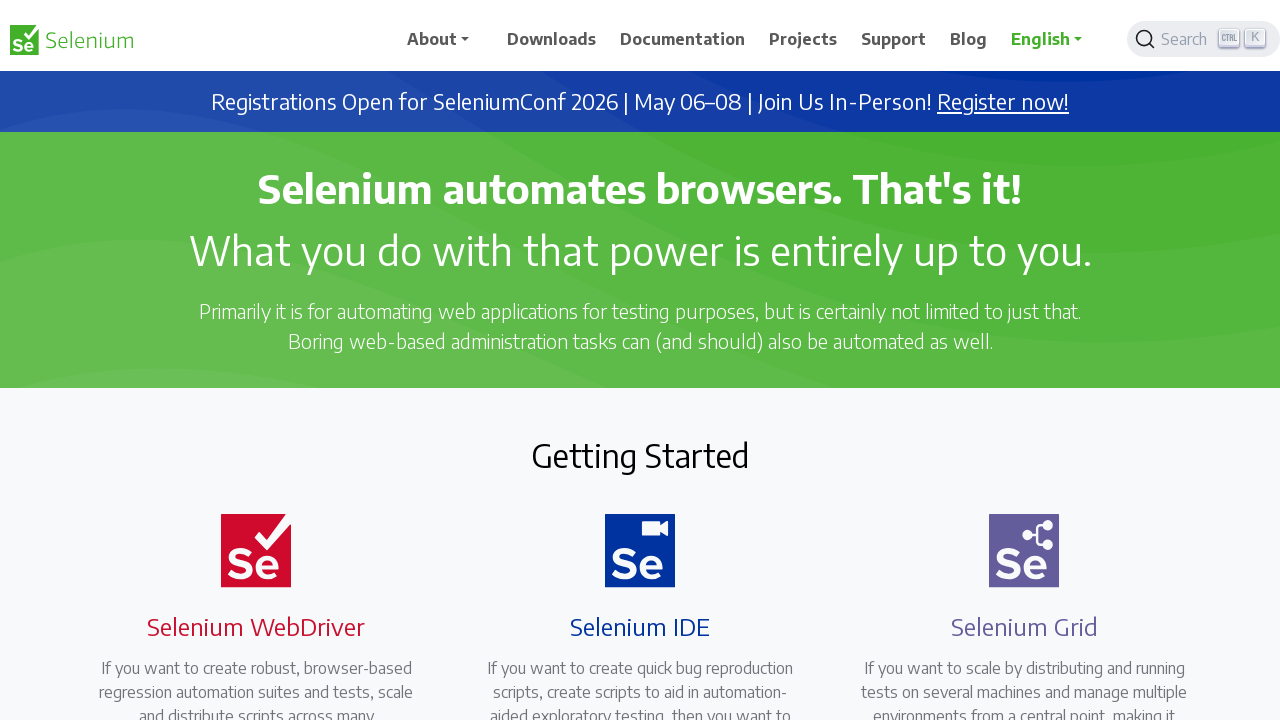

Waited 2 seconds to observe the scroll
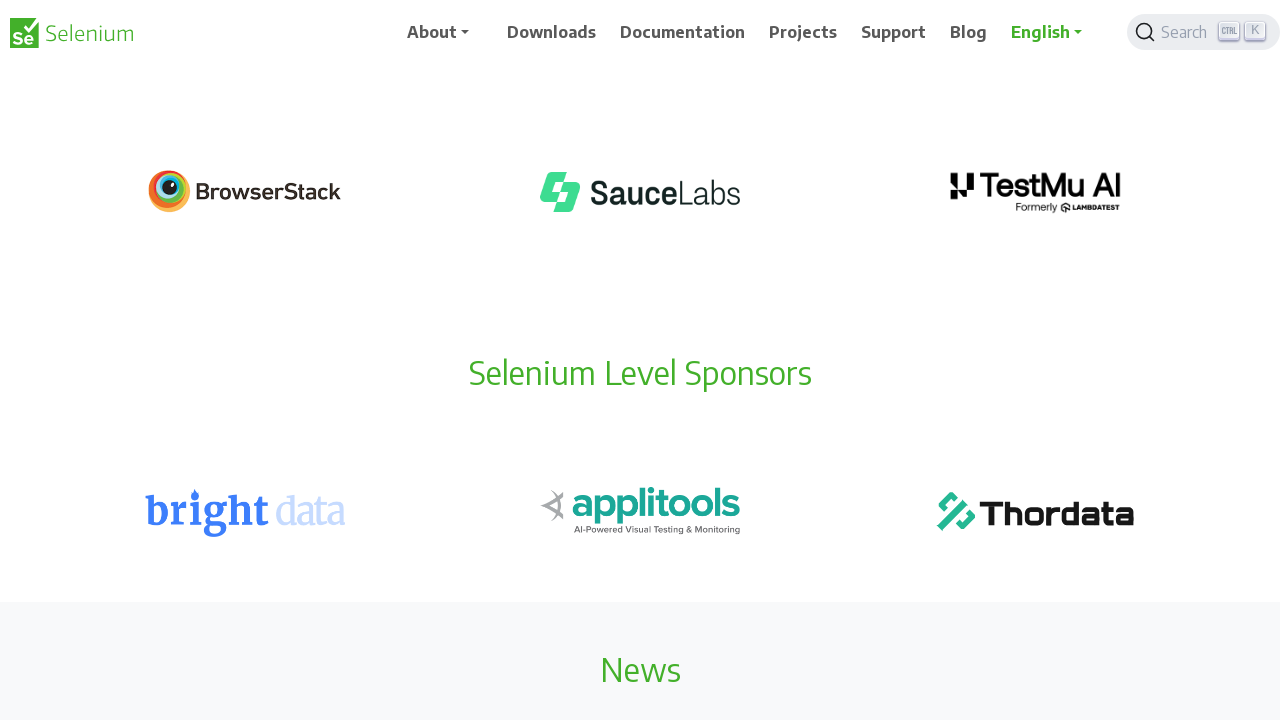

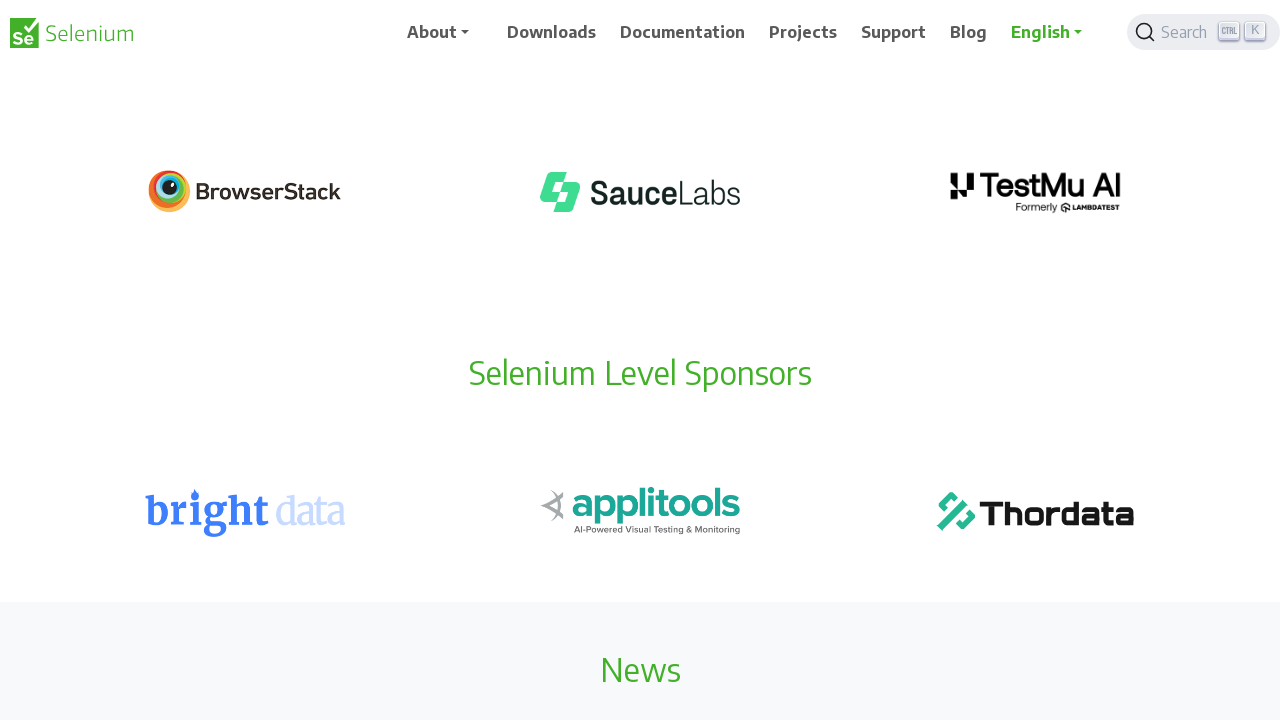